Tests form interaction and page scrolling functionality on a test automation practice blog, including filling a name field, selecting a radio button, and scrolling to various page positions

Starting URL: https://testautomationpractice.blogspot.com/

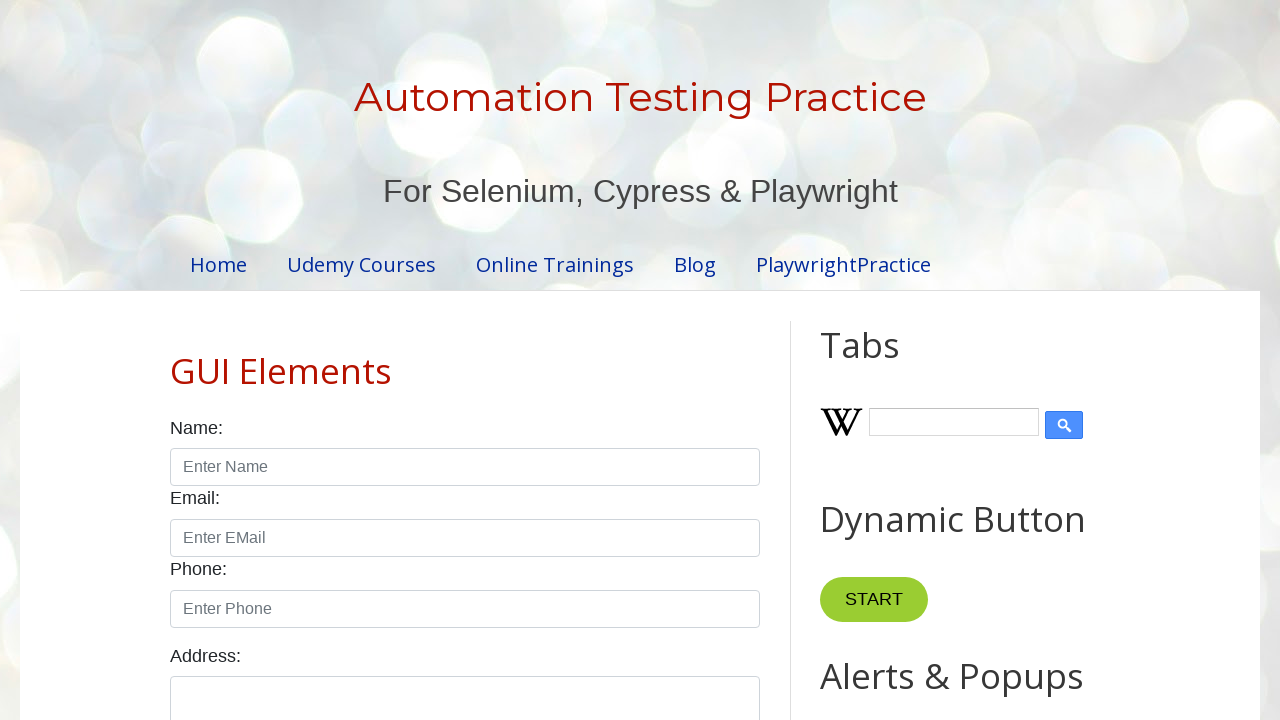

Filled name field with 'Subhadip' using JavaScript
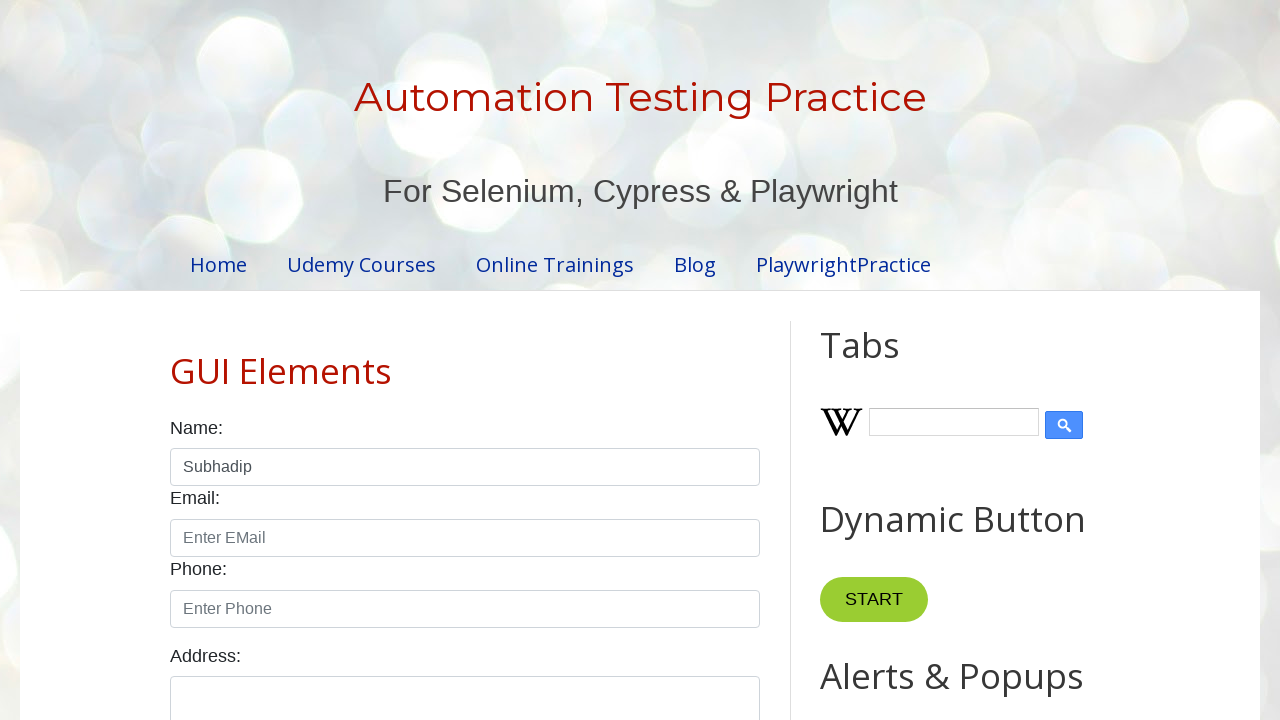

Selected male radio button at (176, 360) on #male
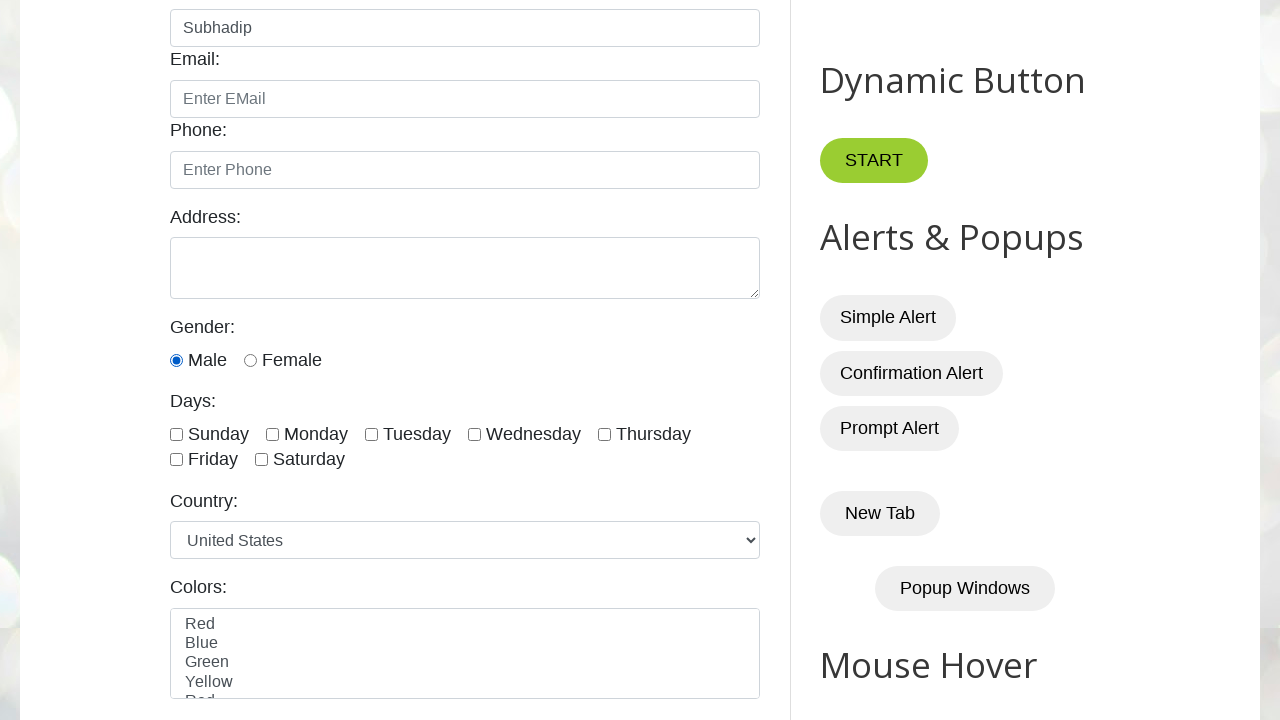

Scrolled to Upload Files section
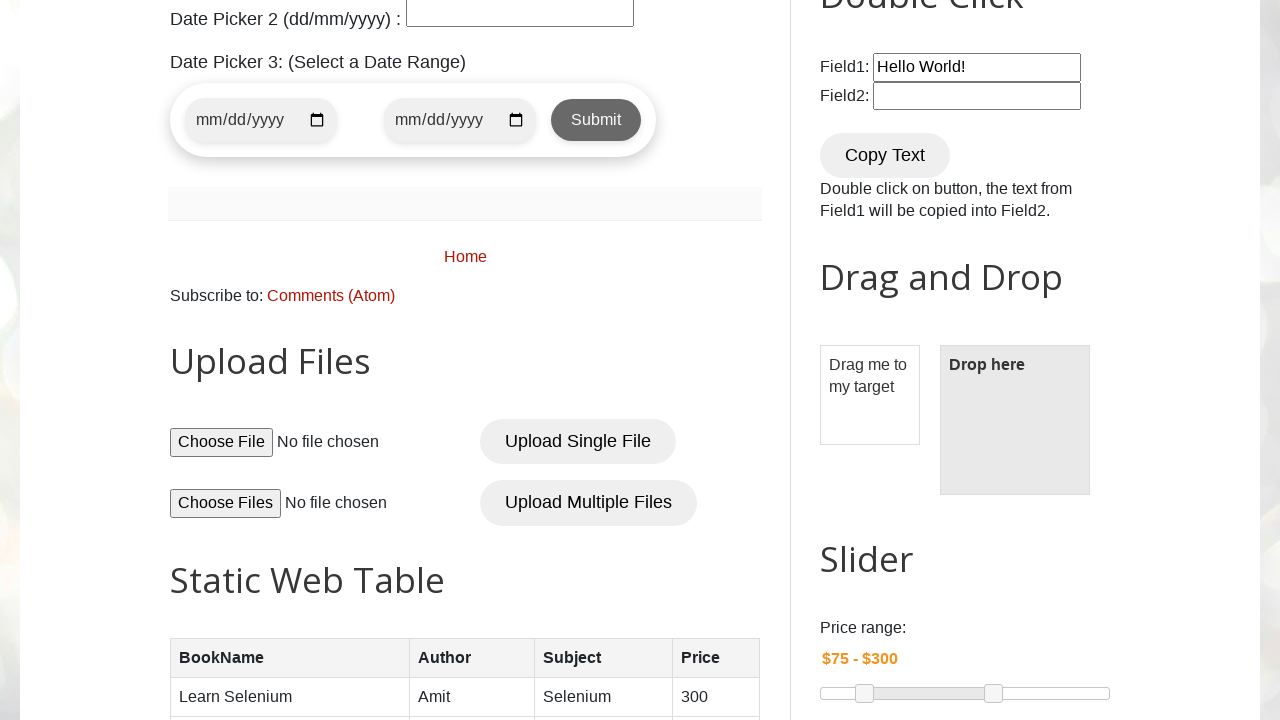

Scrolled to bottom of page
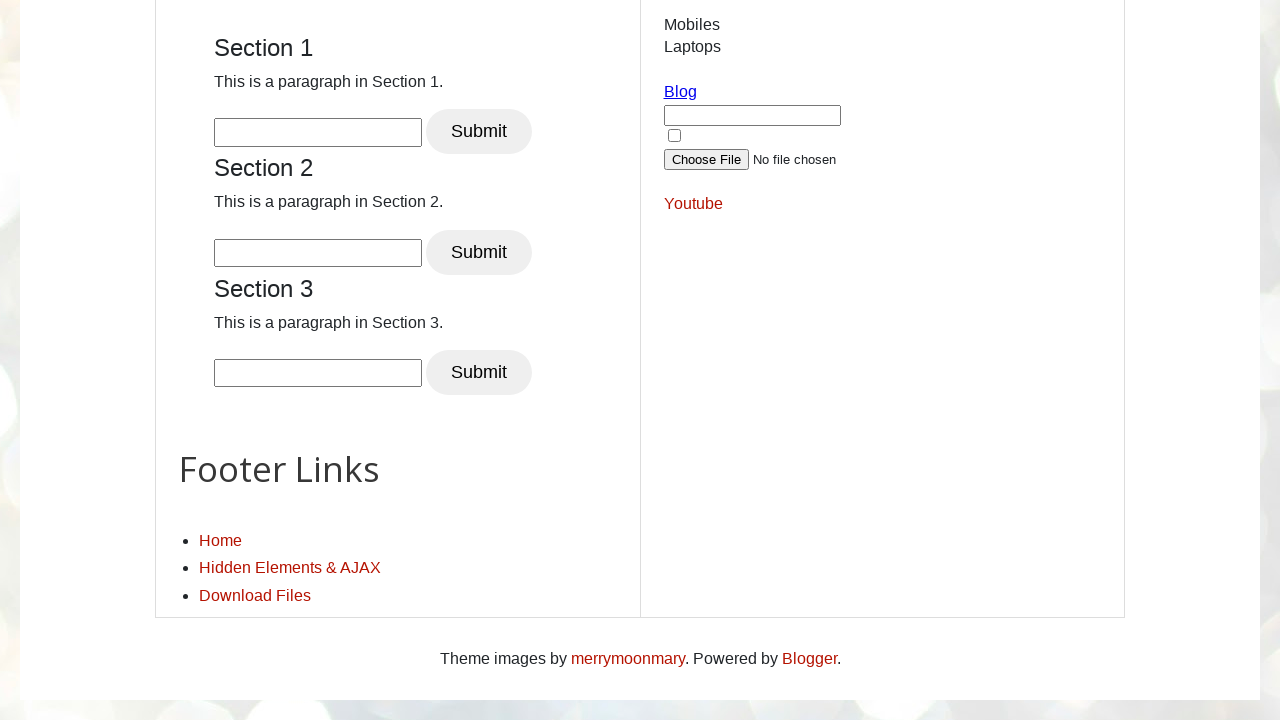

Scrolled back to top of page
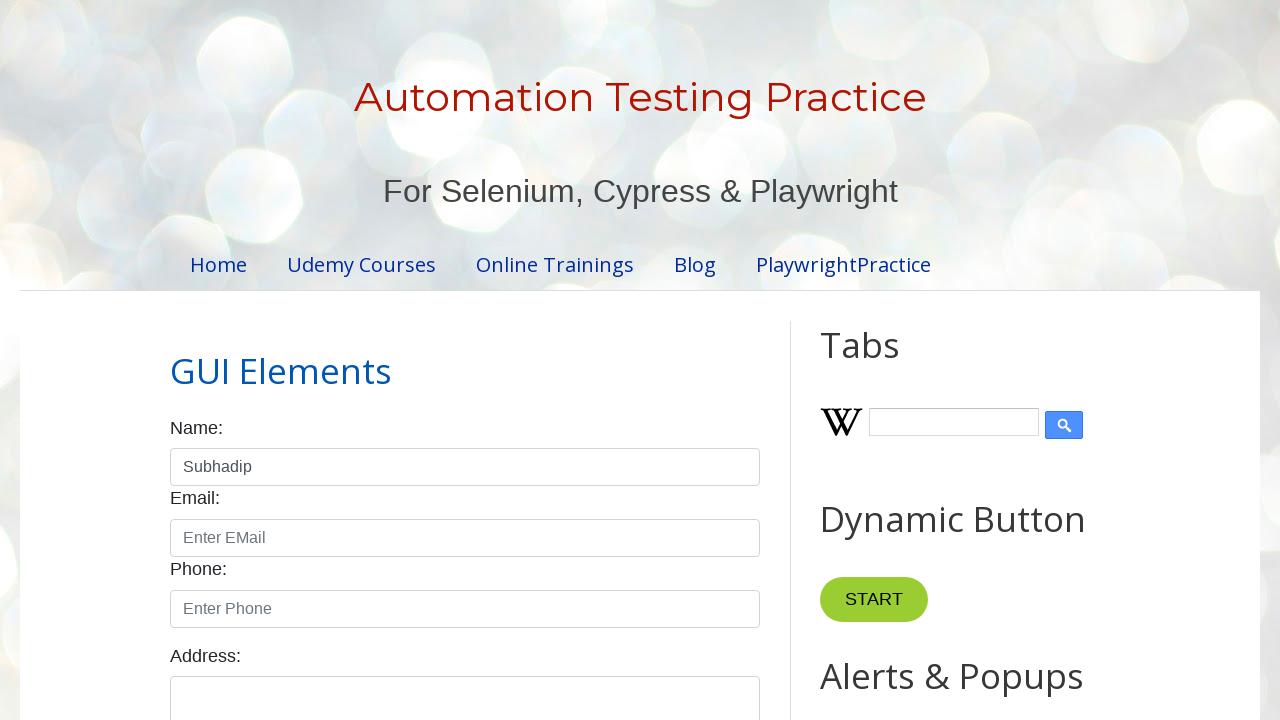

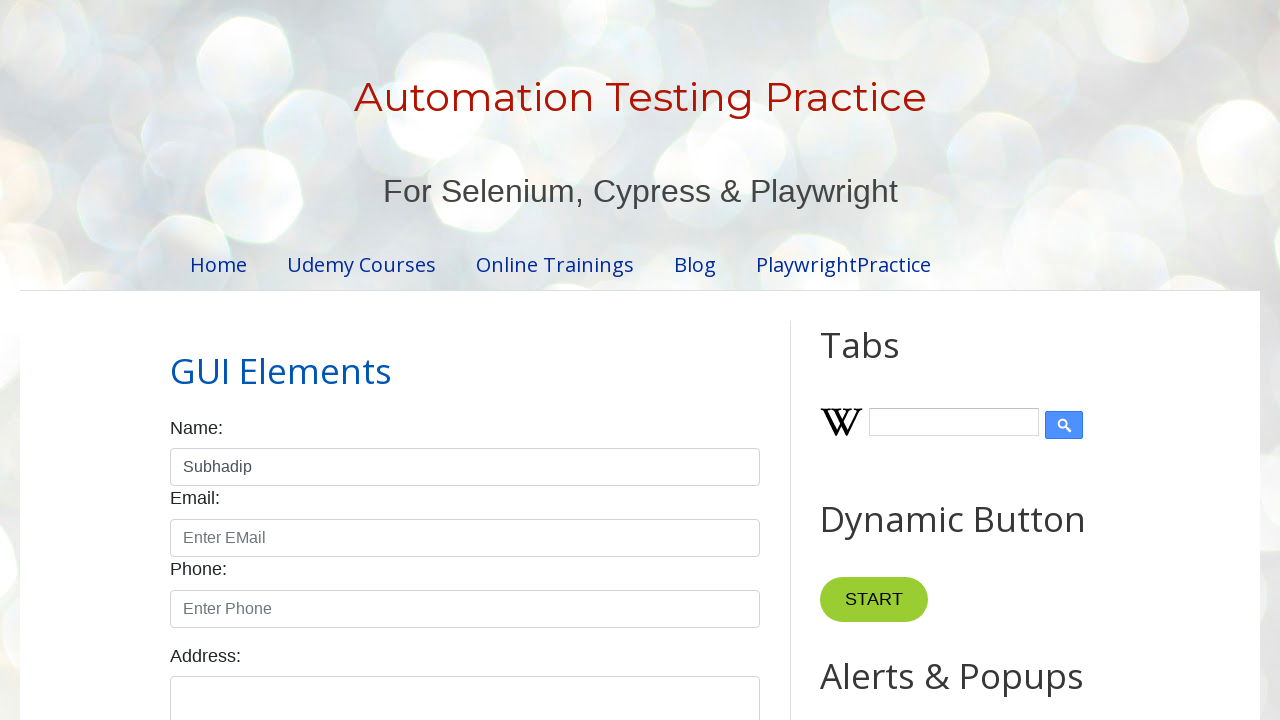